Tests adding a product (Brocolli) to cart and opening the cart on an e-commerce practice site

Starting URL: https://rahulshettyacademy.com/seleniumPractise/#/

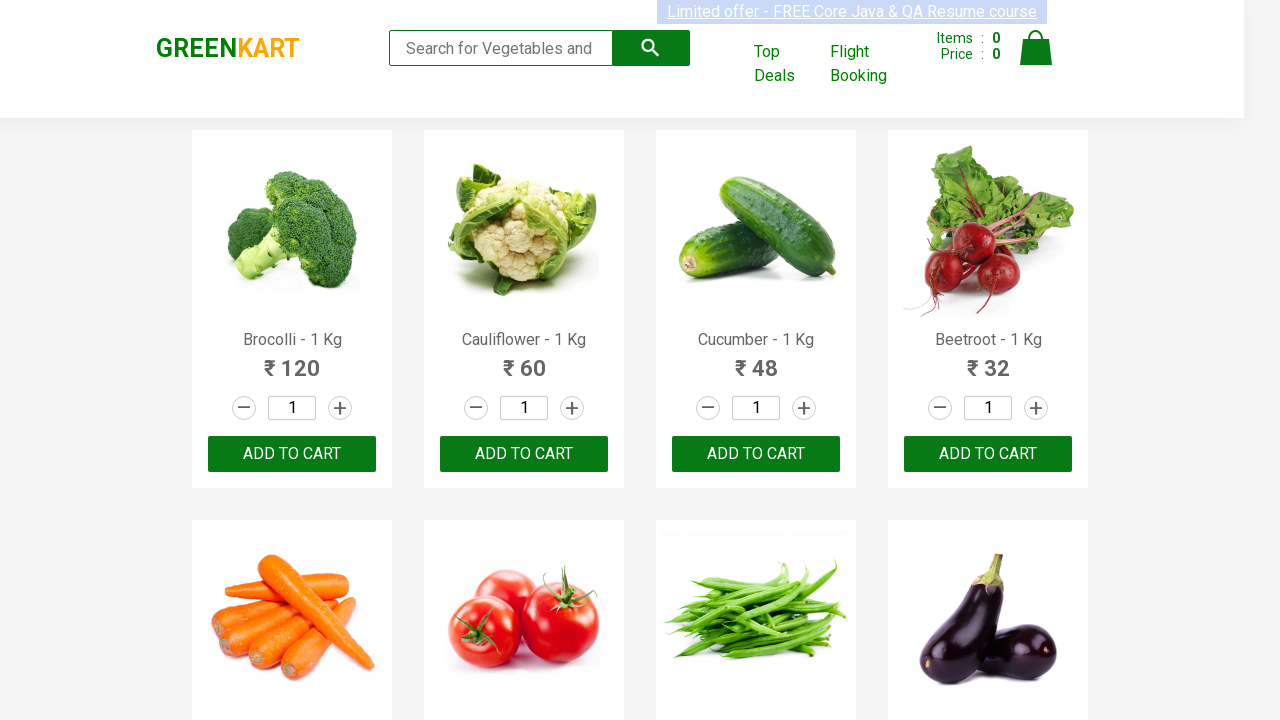

Clicked add to cart button for Brocolli - 1 Kg at (292, 454) on xpath=//*[text()='Brocolli - 1 Kg']/parent::div//button
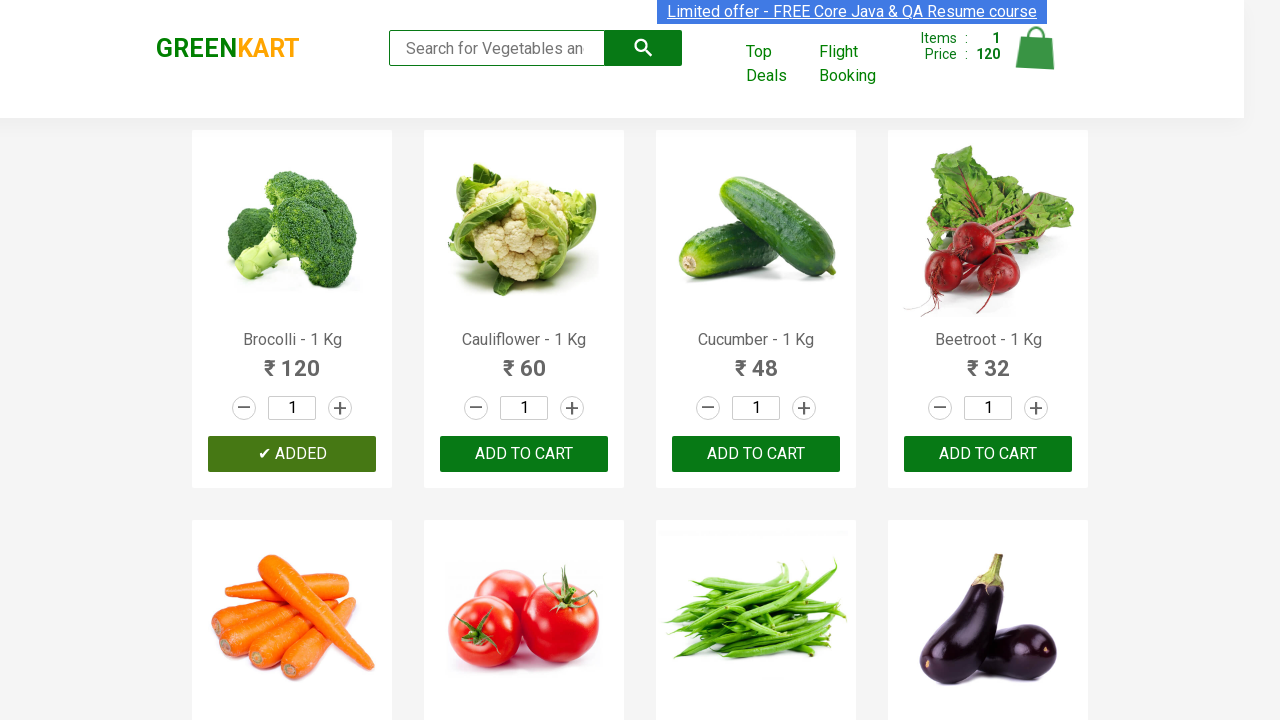

Clicked cart icon to open cart at (1036, 48) on a.cart-icon img
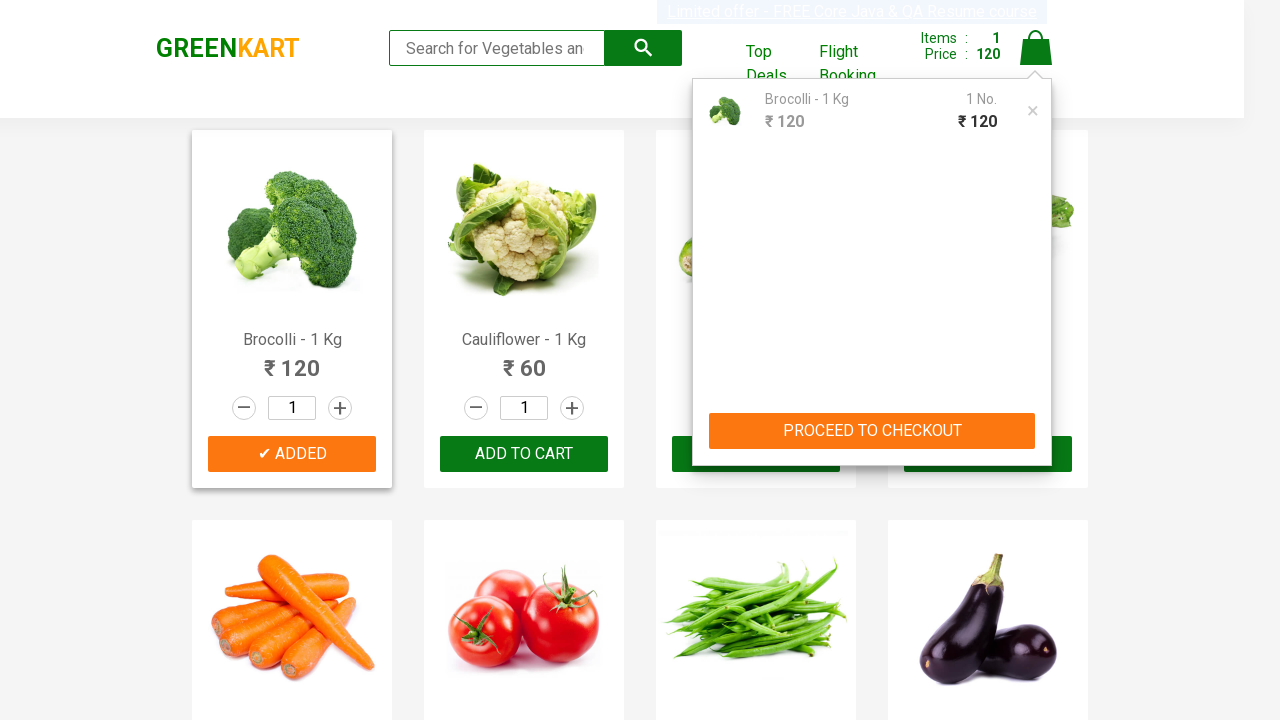

Waited for cart to load
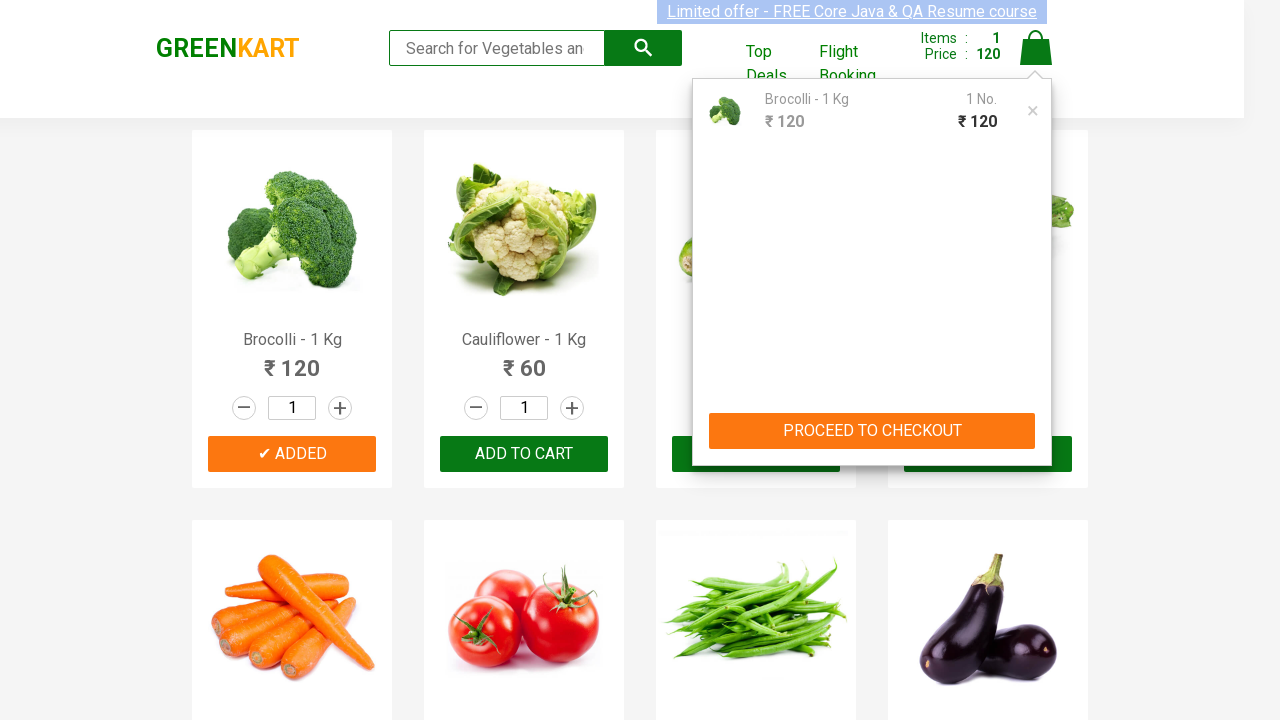

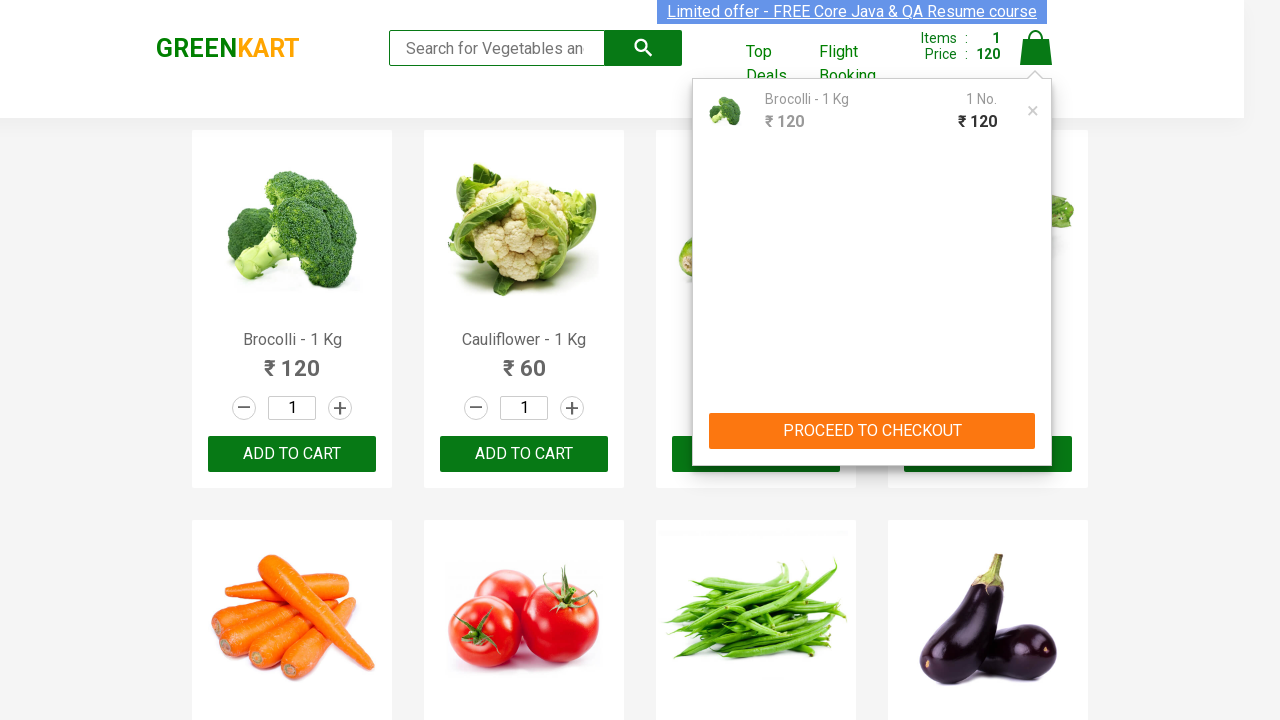